Tests a registration form by filling in username, email, password fields, selecting radio buttons, checkboxes, dropdown options, and submitting the form.

Starting URL: http://www.theTestingWorld.com/testings

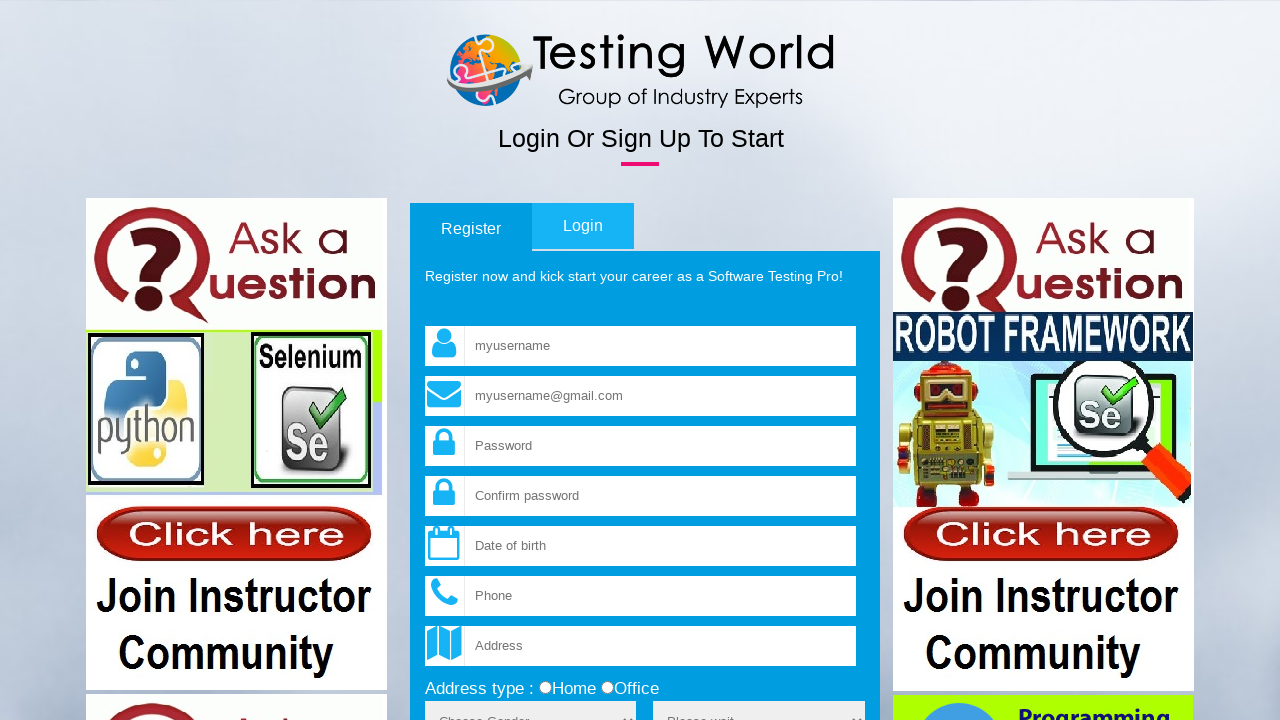

Navigated to registration form page
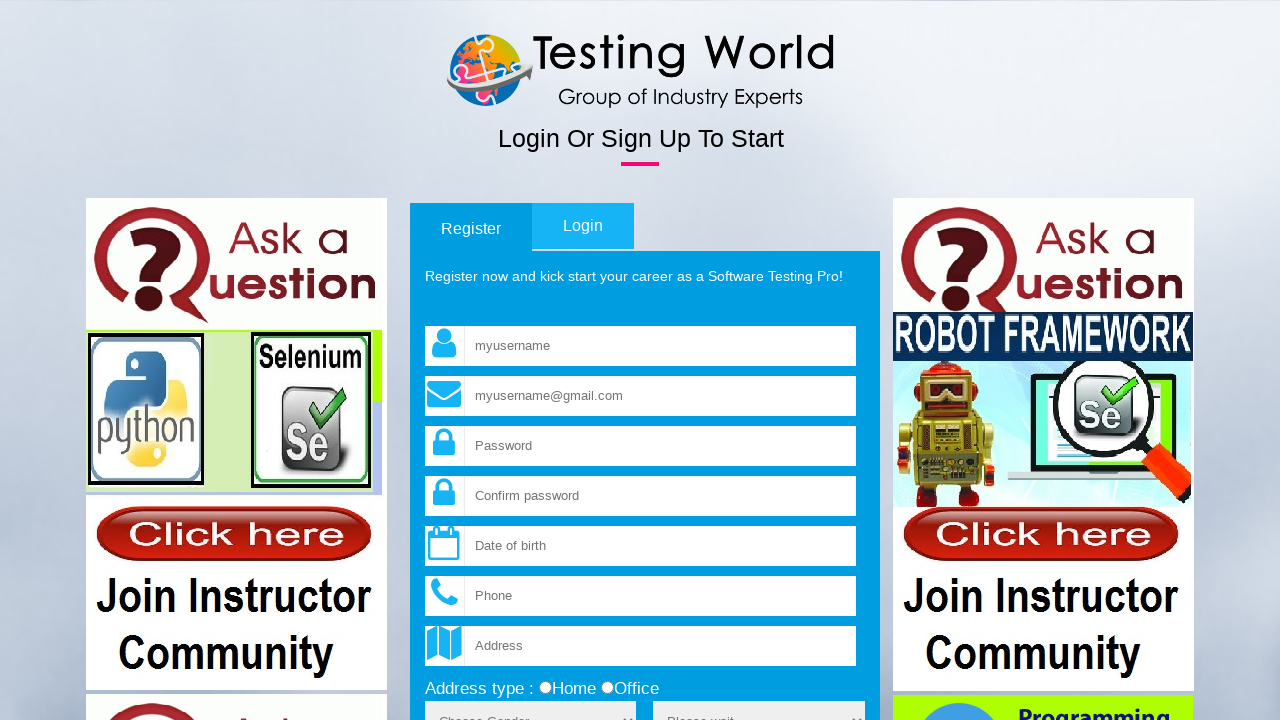

Filled username field with 'hello' on input[name='fld_username']
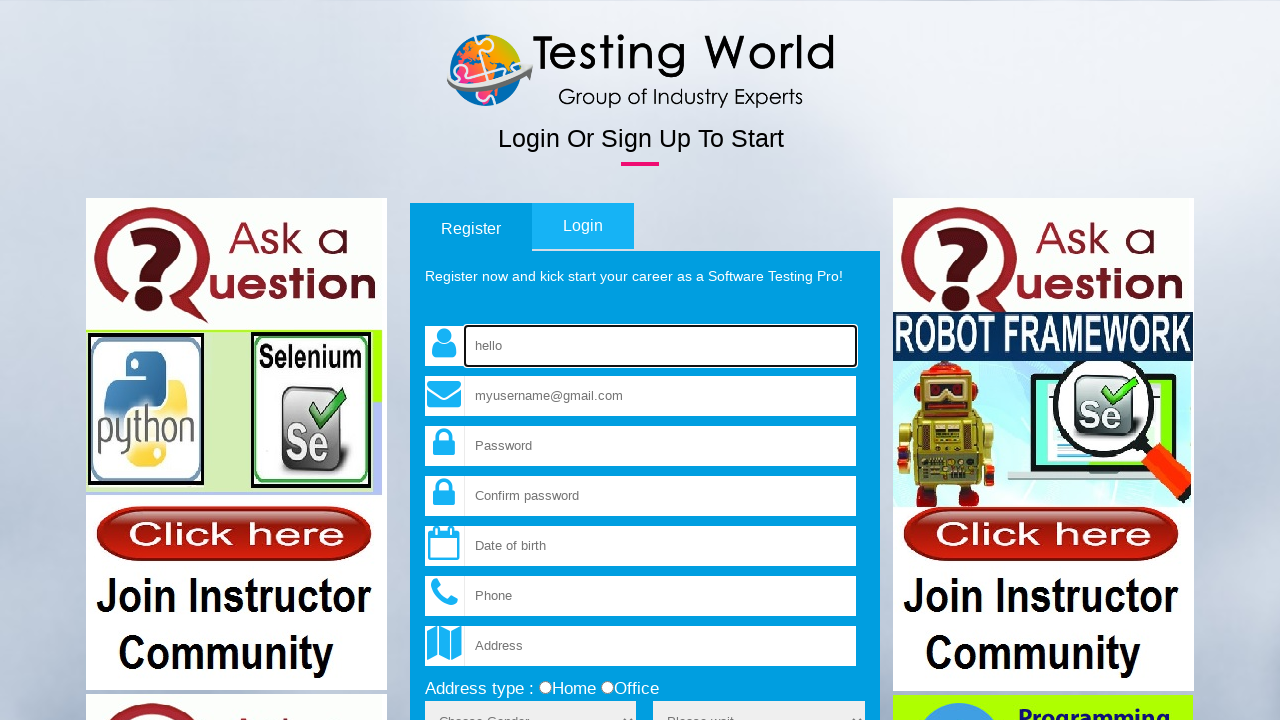

Filled email field with 'testuser847@gmail.com' on input[name='fld_email']
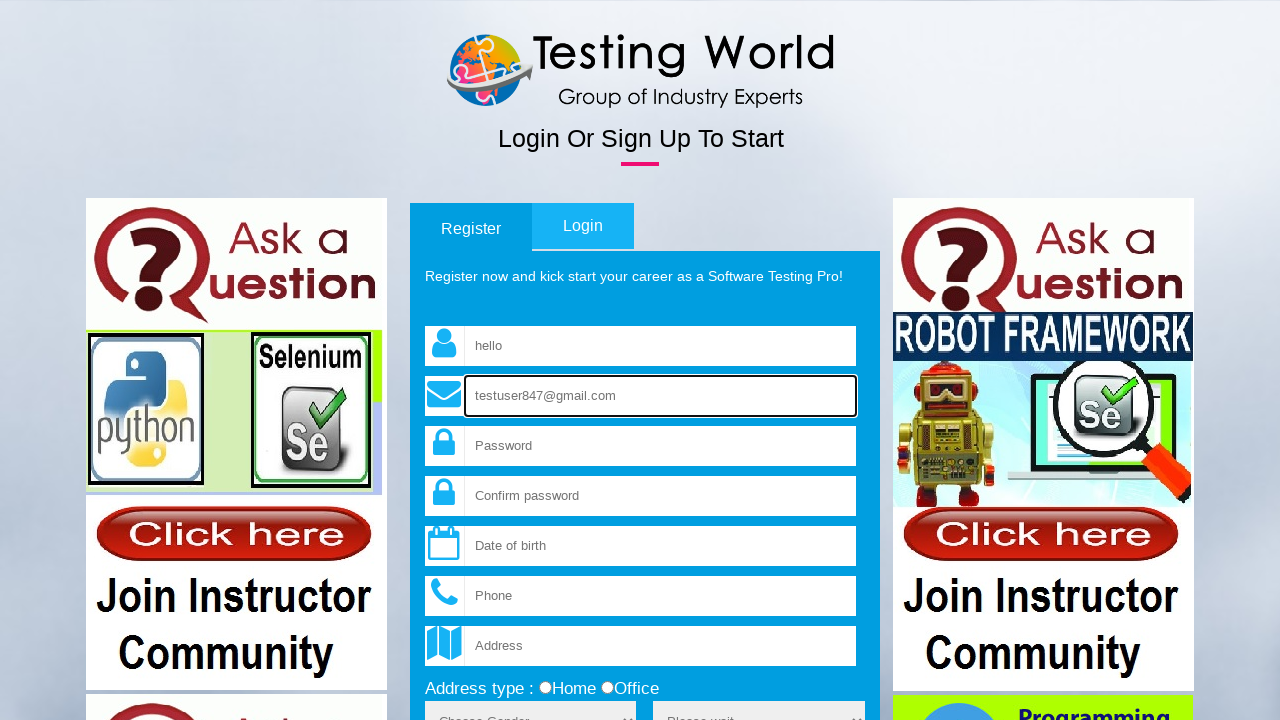

Filled password field with 'SecurePass456' on input[name='fld_password']
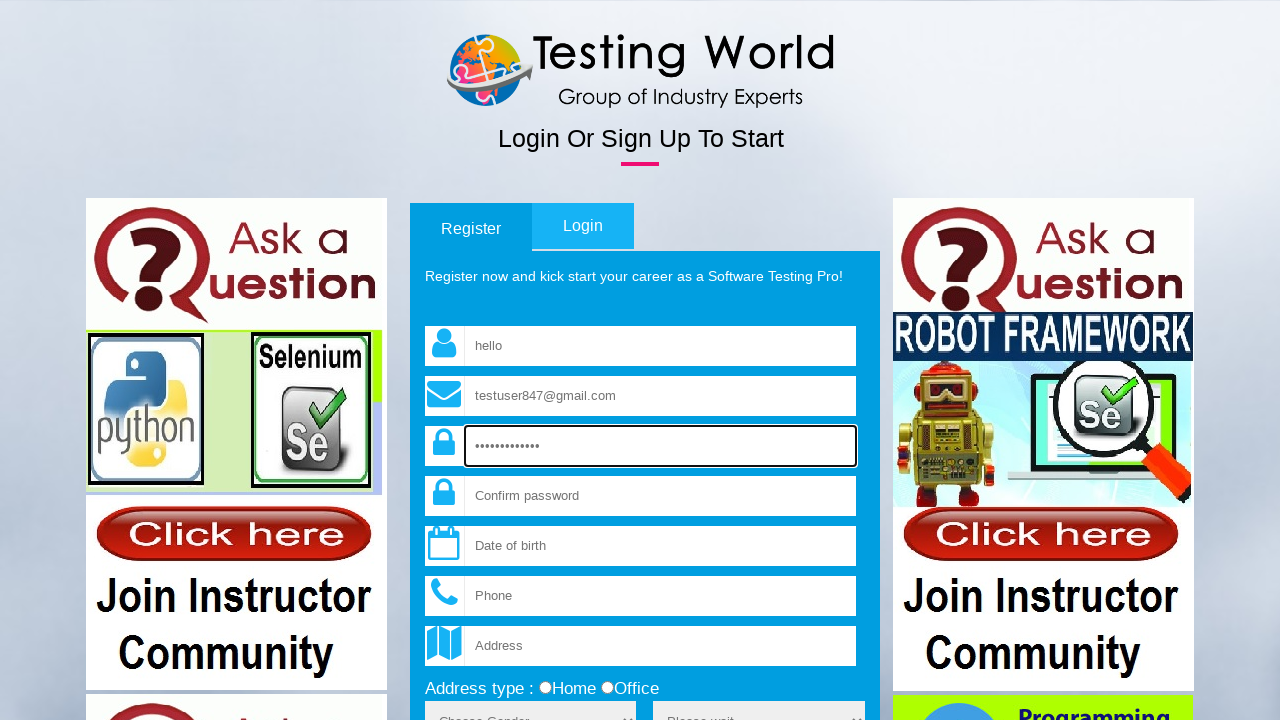

Filled confirm password field with 'SecurePass456' on input[name='fld_cpassword']
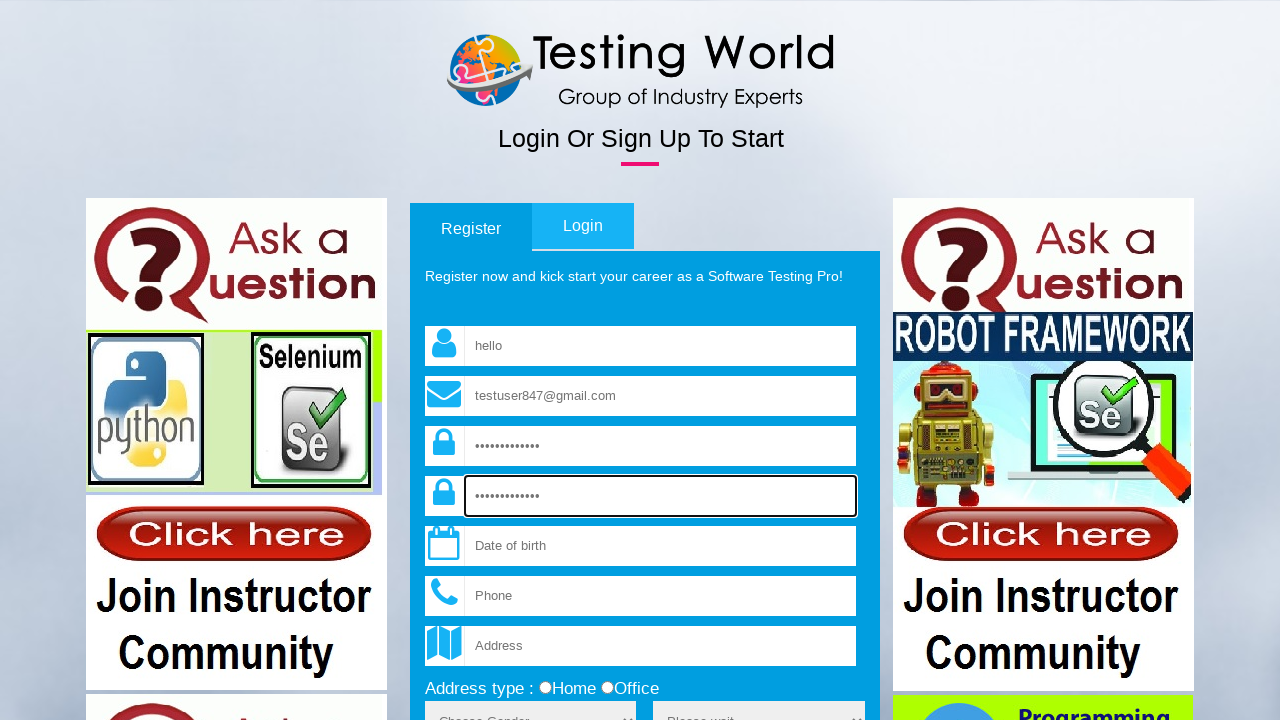

Cleared username field on input[name='fld_username']
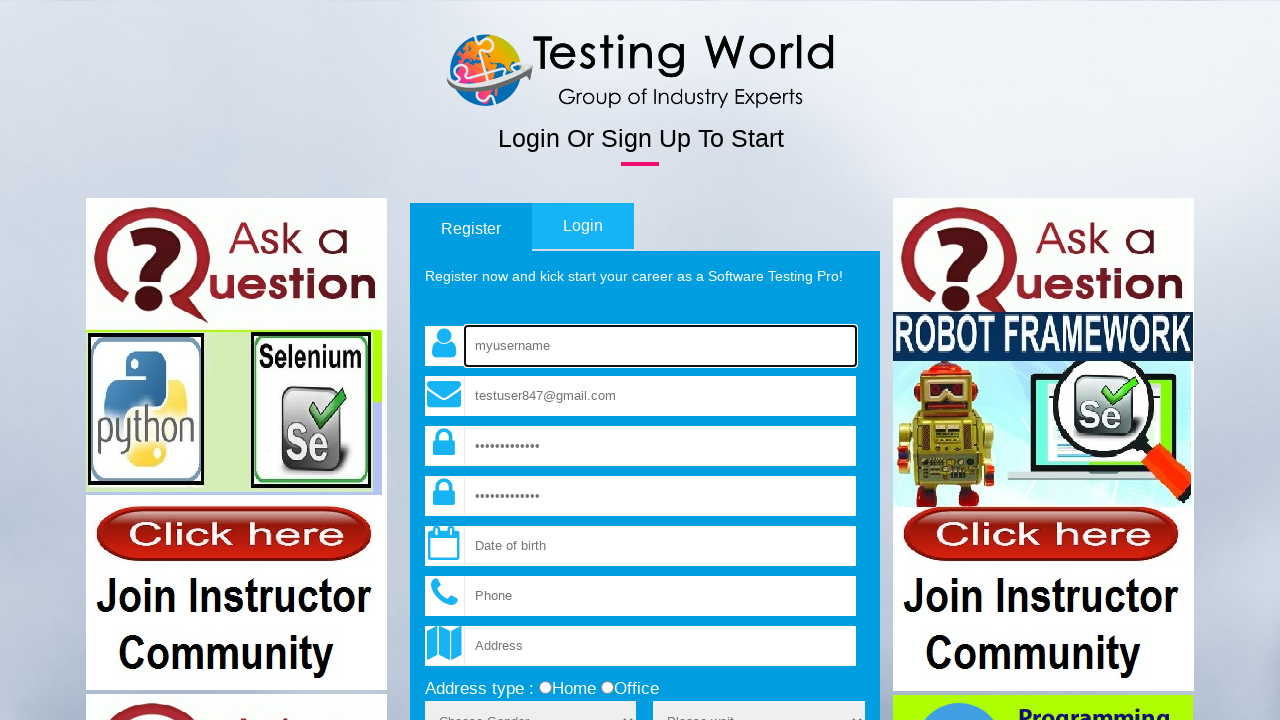

Filled username field with 'johnsmith92' on input[name='fld_username']
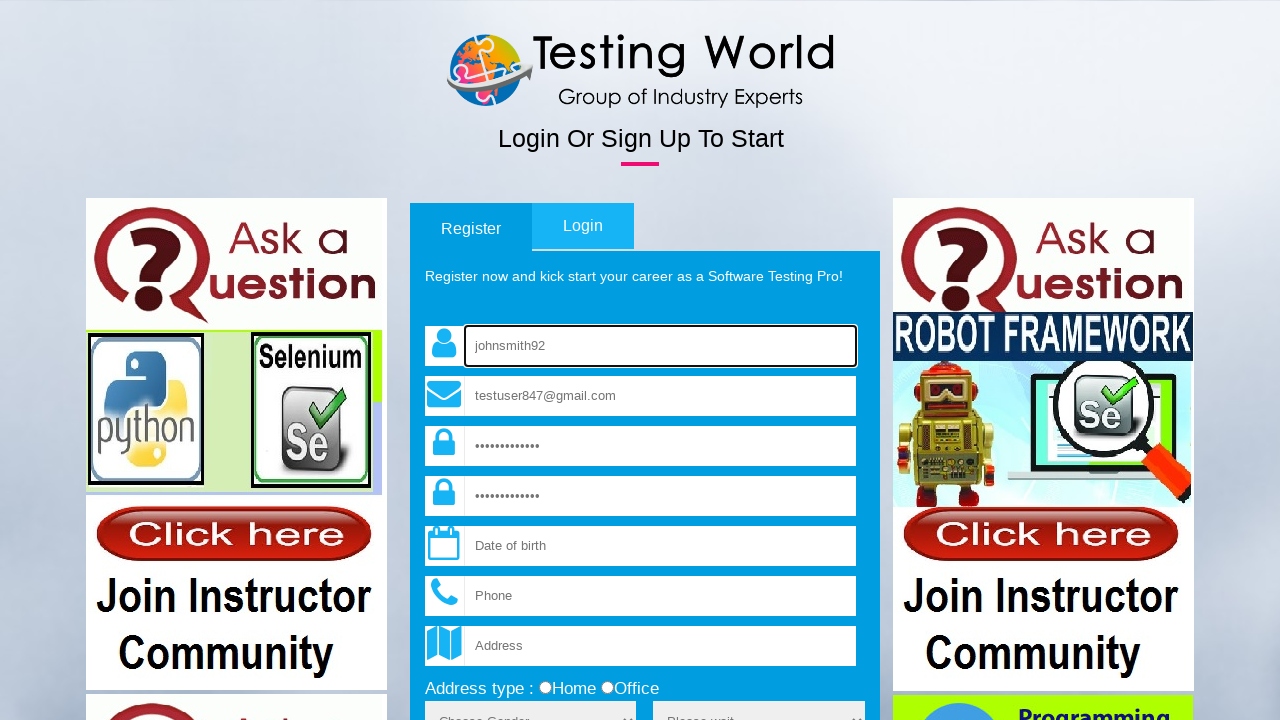

Left date of birth field empty on input[name='dob']
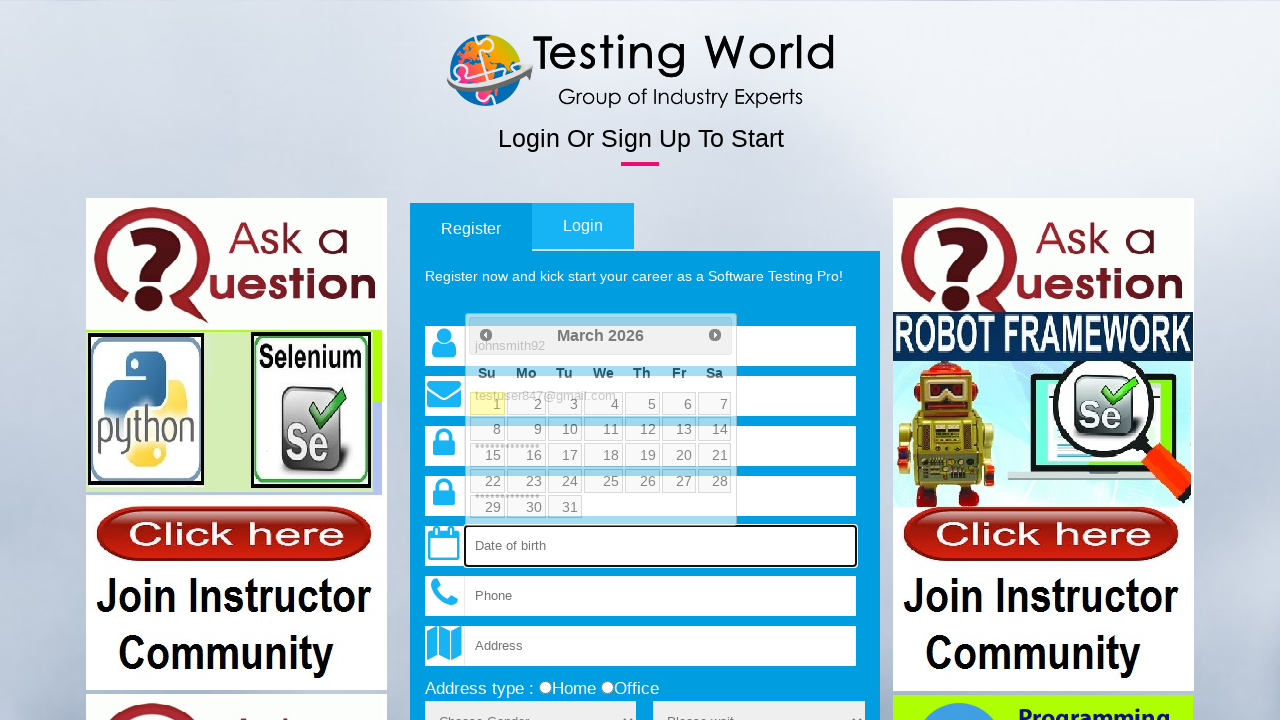

Selected 'office' radio button at (607, 688) on input[value='office']
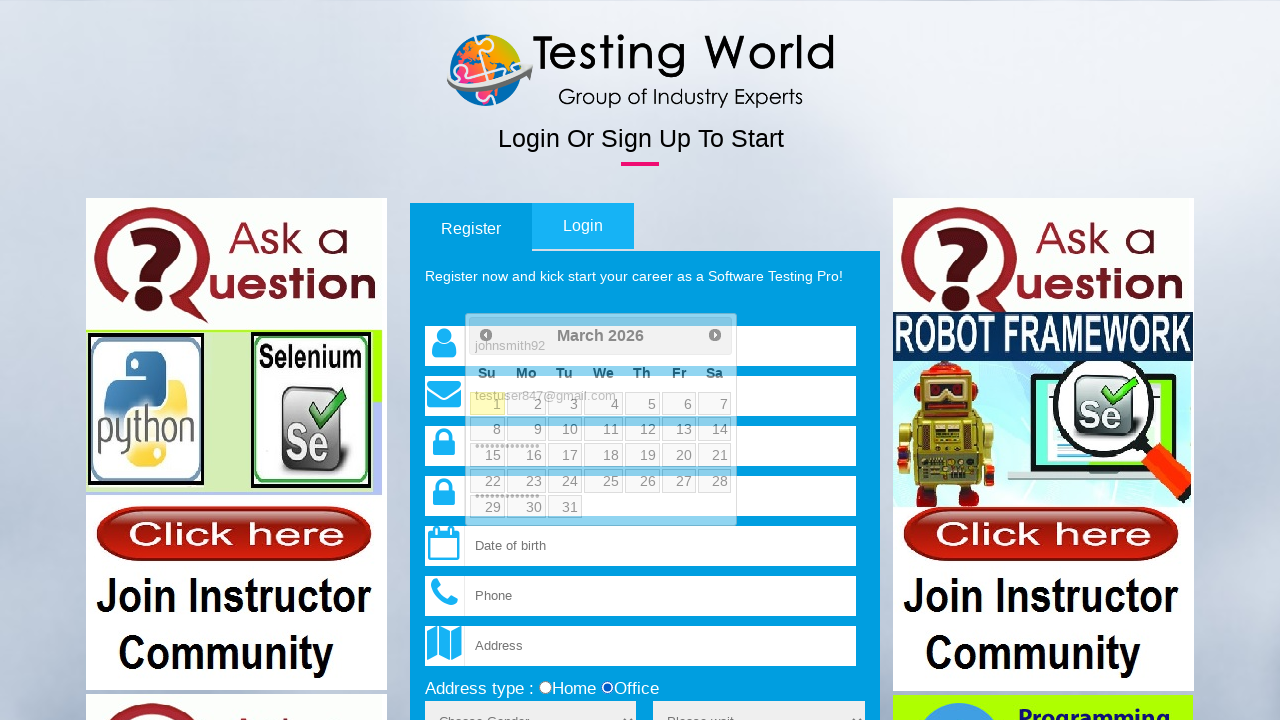

Checked terms and conditions checkbox at (431, 361) on input[name='terms']
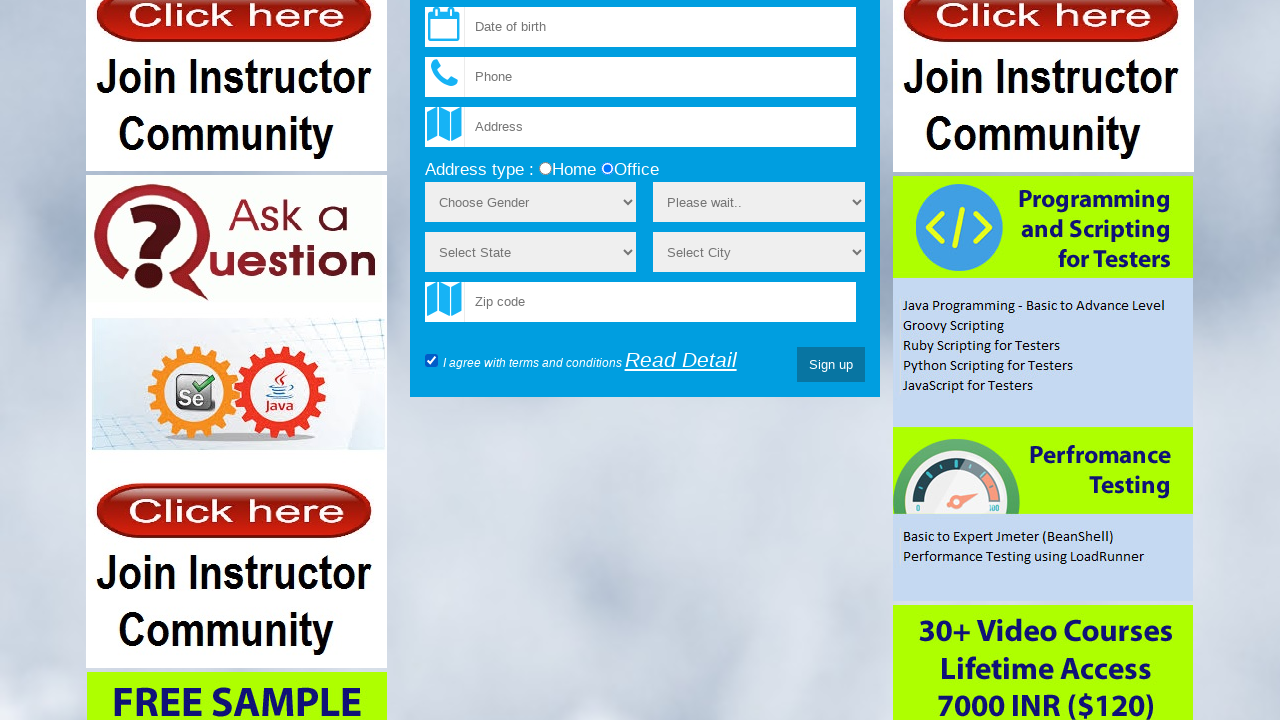

Selected 'Female' from gender dropdown on select[name='sex']
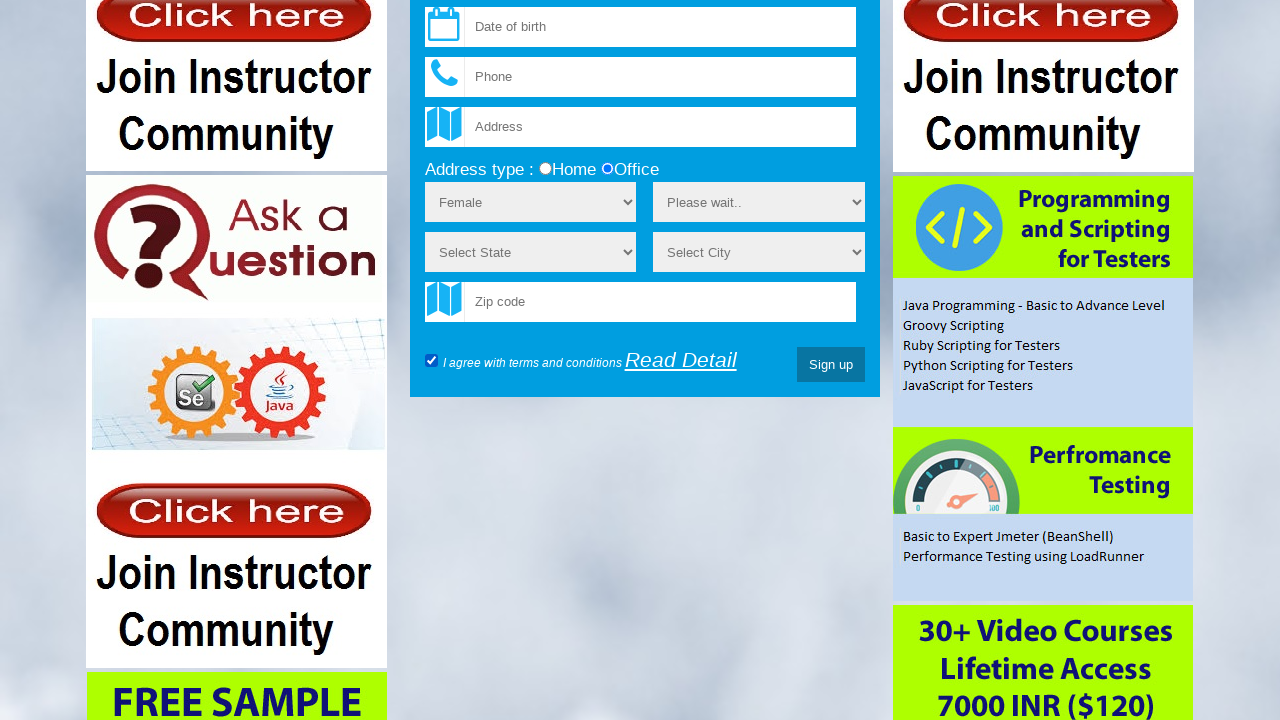

Clicked submit button to register at (831, 365) on input[type='submit']
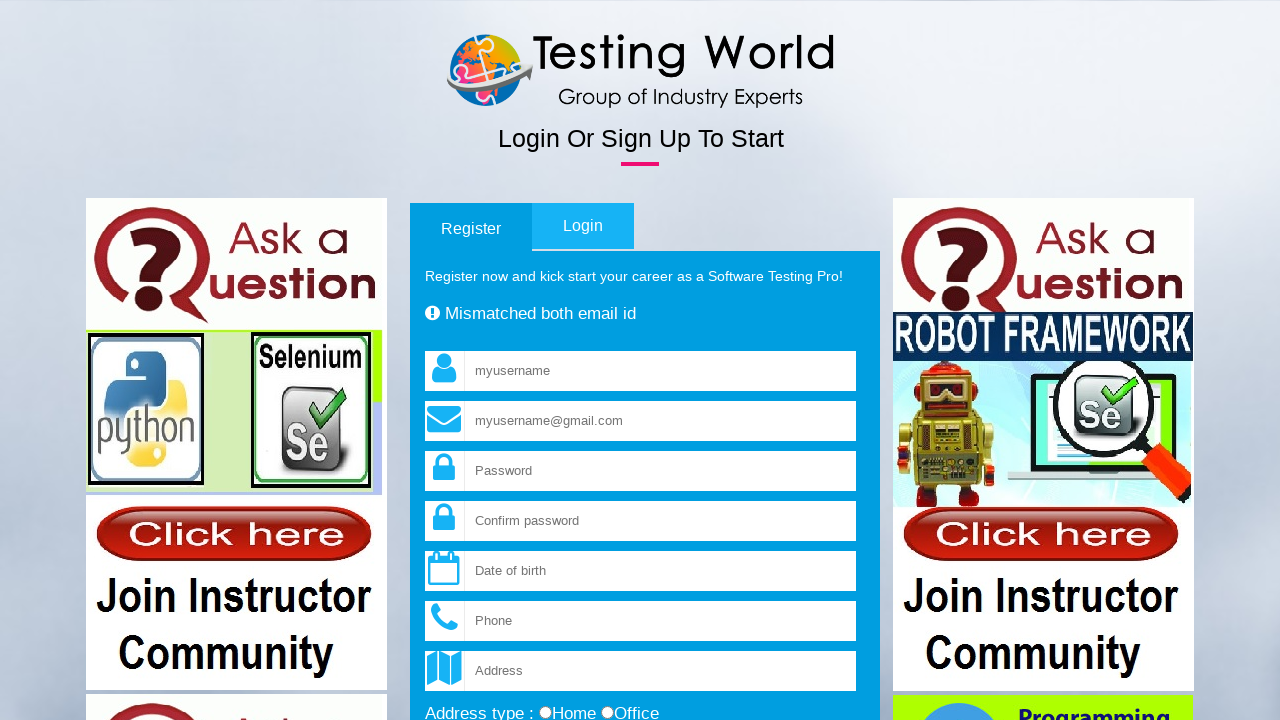

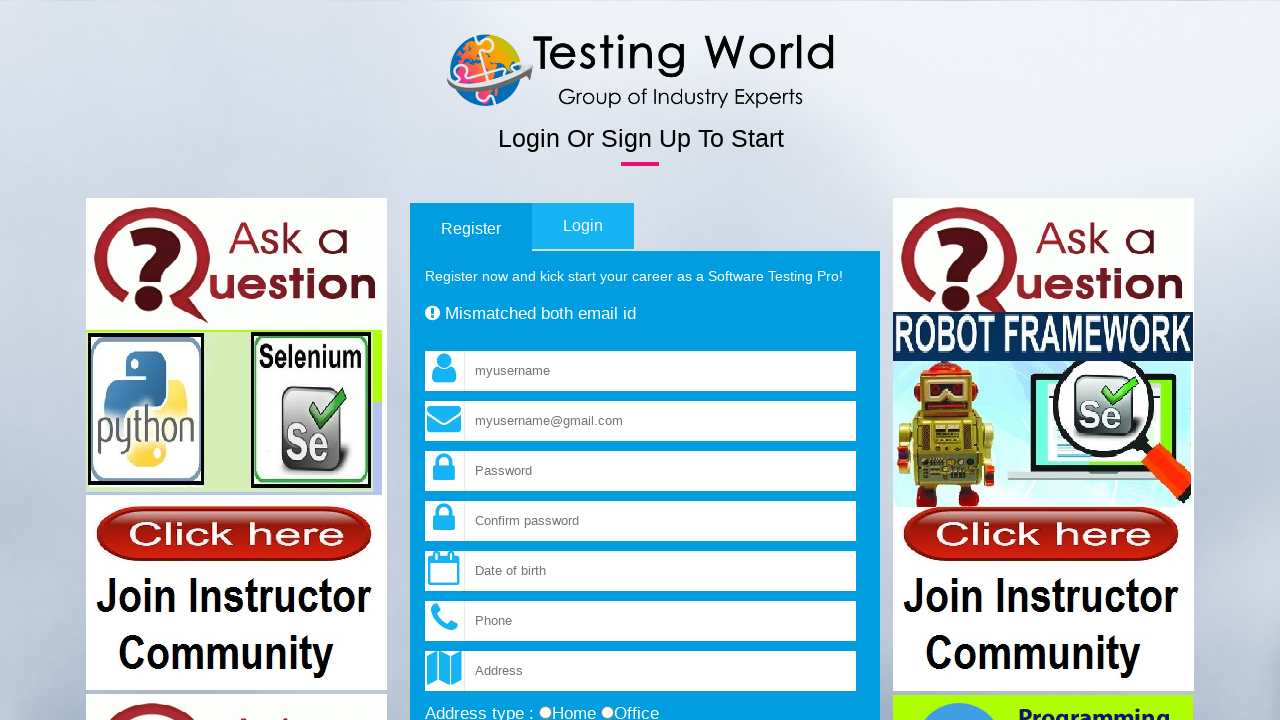